Tests locating an element by XPath on a Selenium practice page and filling in a name field

Starting URL: https://www.tutorialspoint.com/selenium/practice/selenium_automation_practice.php

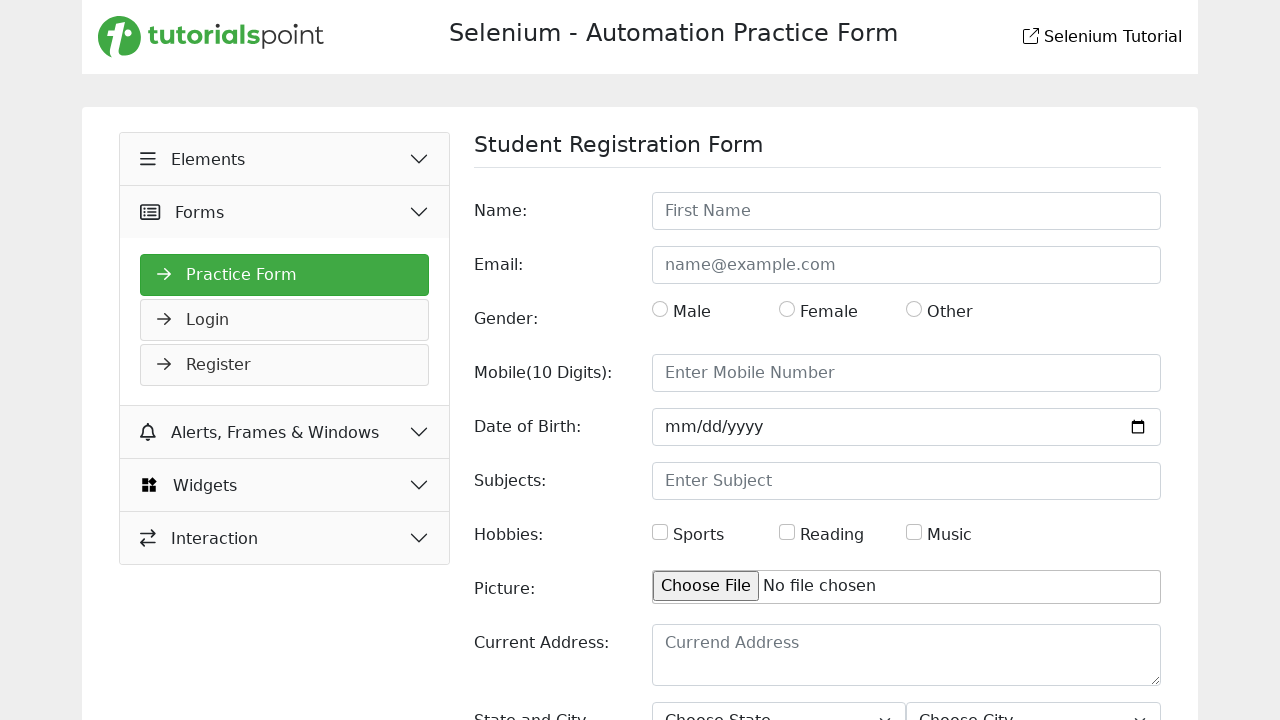

Navigated to Selenium automation practice page
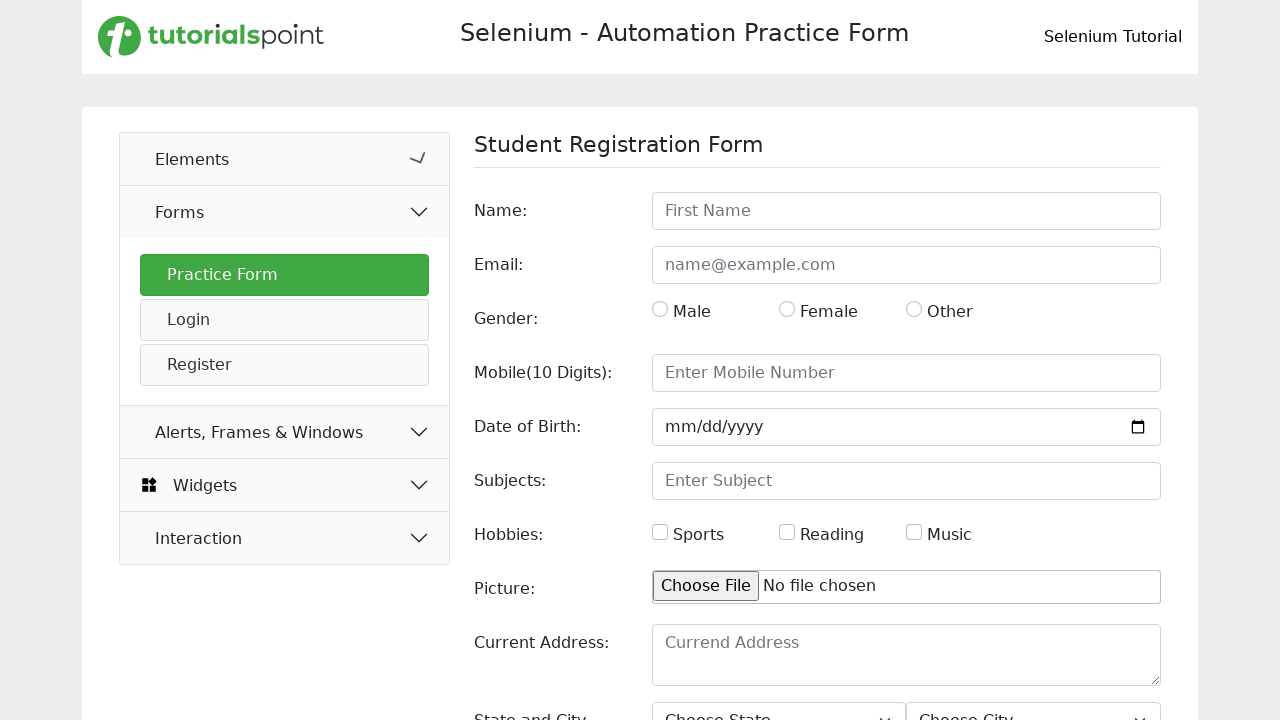

Filled name field with 'Abidur' using XPath selector on //input[@id='name']
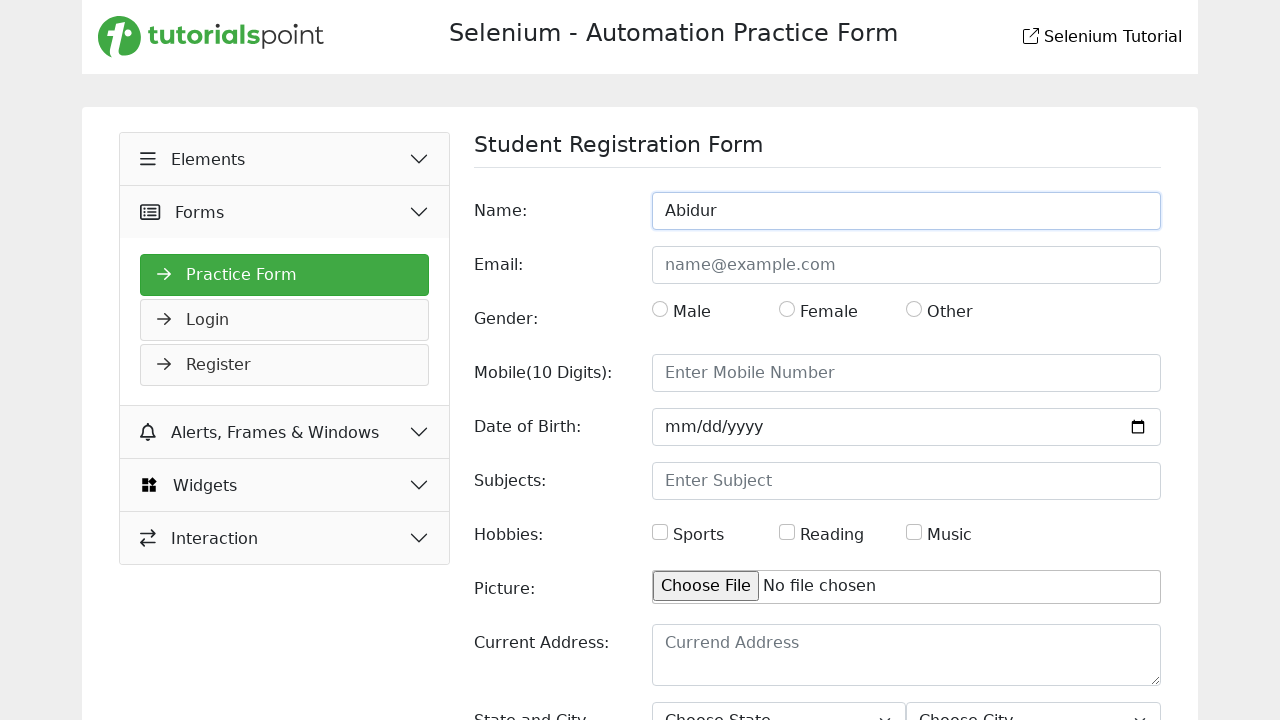

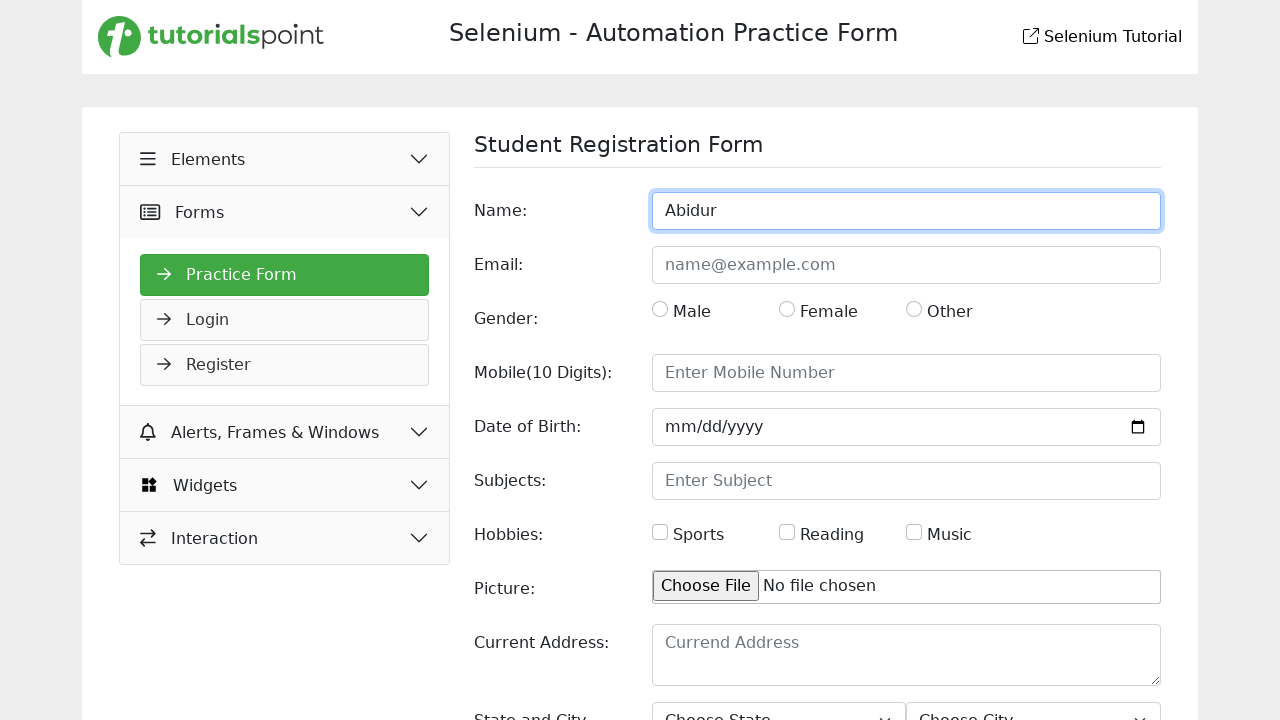